Tests form submission by filling out various form fields including text inputs, date, file upload, and dropdowns

Starting URL: https://demoqa.com/automation-practice-form

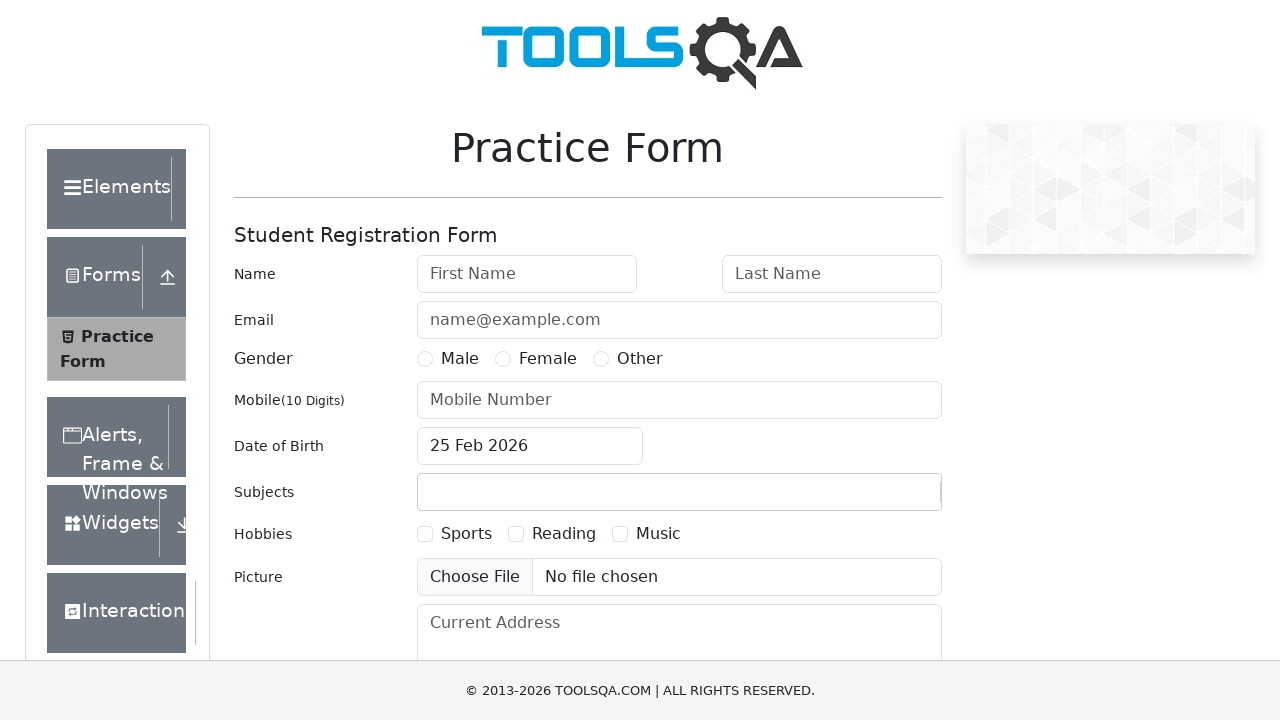

Filled first name field with 'Abhay' on input#firstName
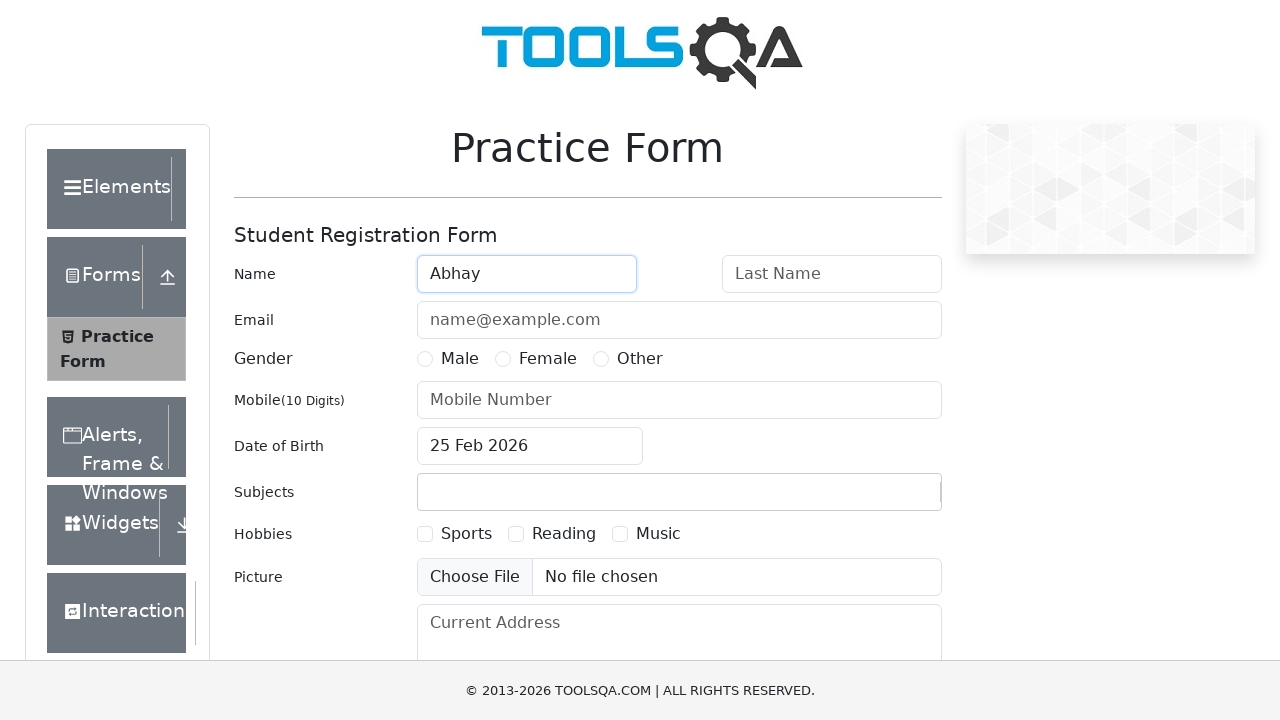

Filled last name field with 'Kumar' on input#lastName
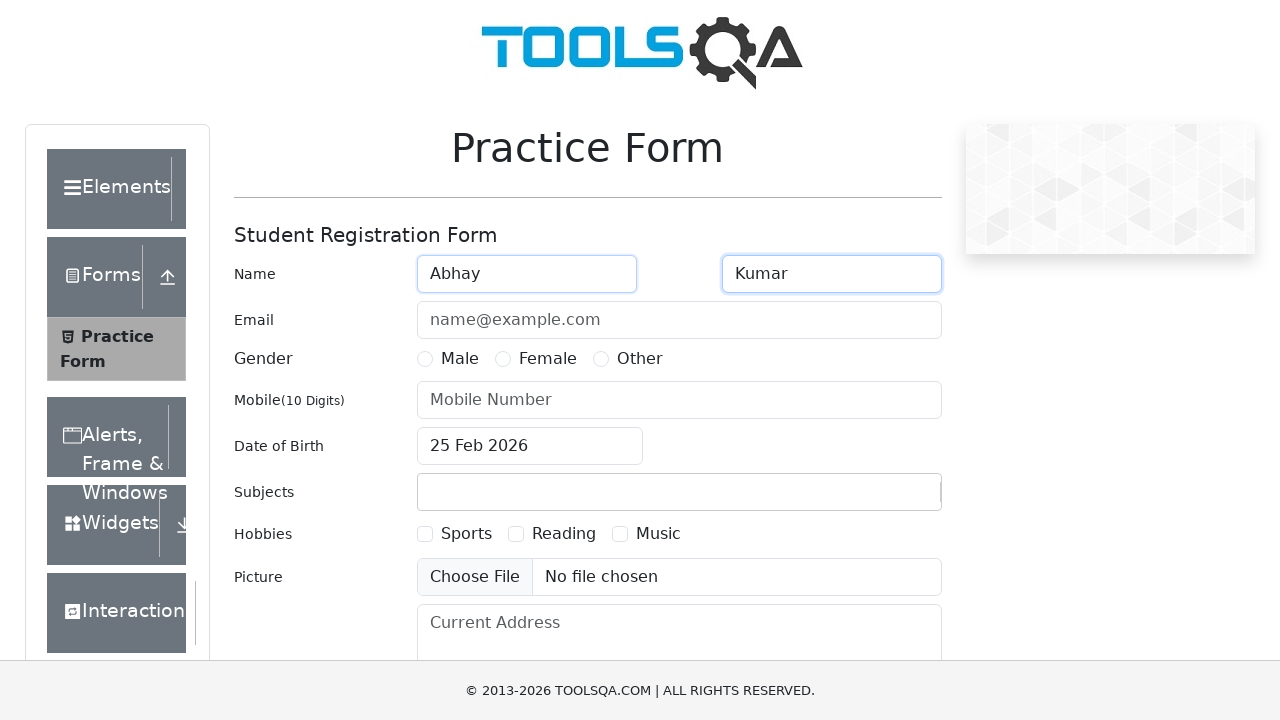

Filled email field with 'abhay@gmail.com' on input#userEmail
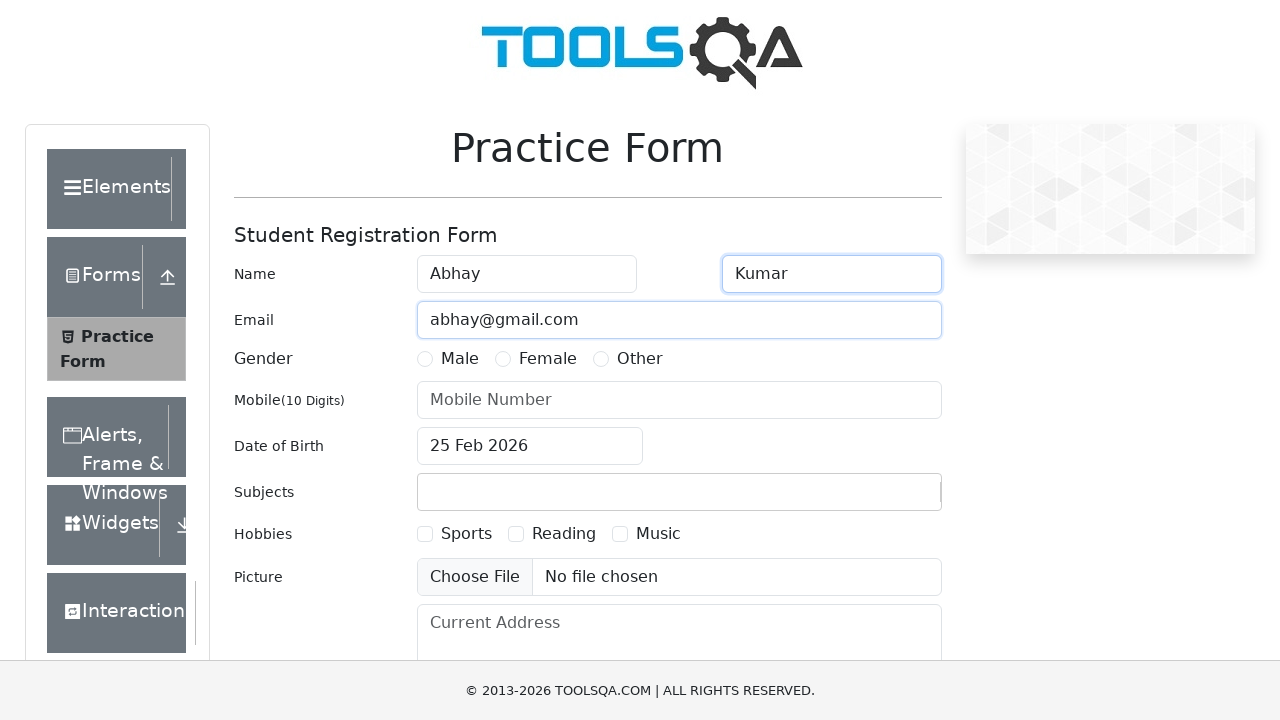

Selected Male radio button for gender at (460, 359) on label[for='gender-radio-1']
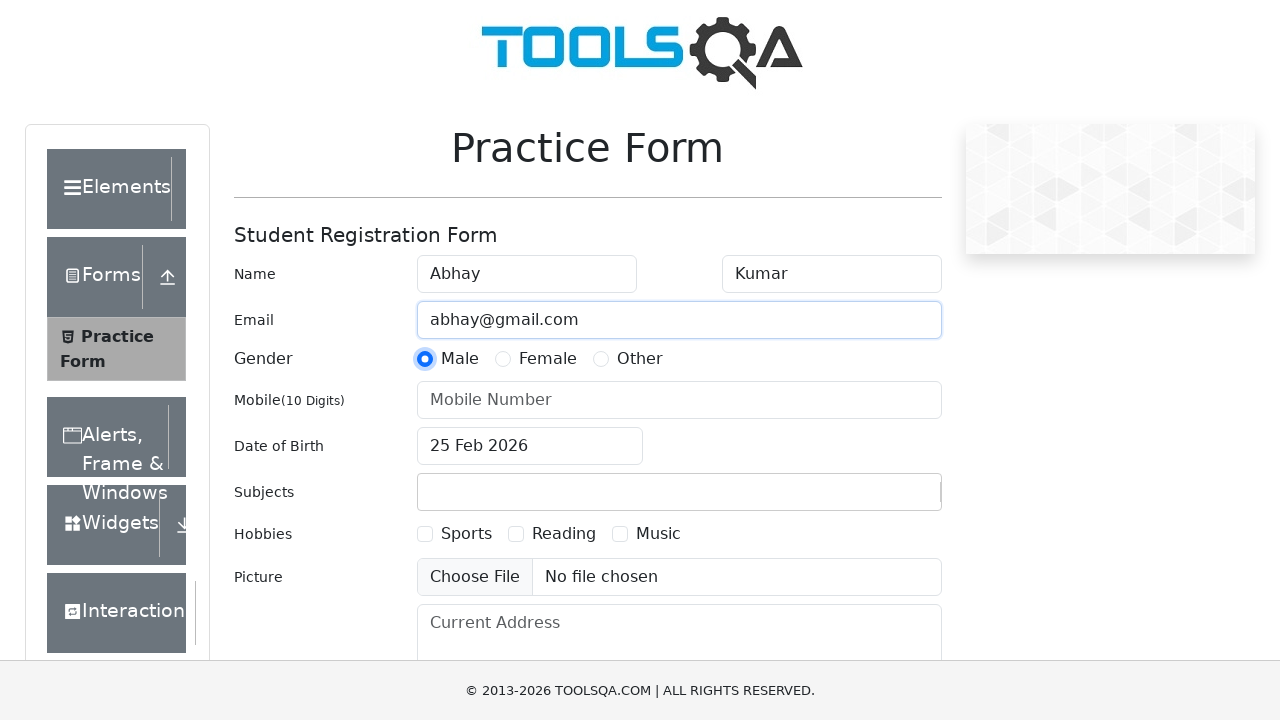

Filled phone number field with '9876543234' on input#userNumber
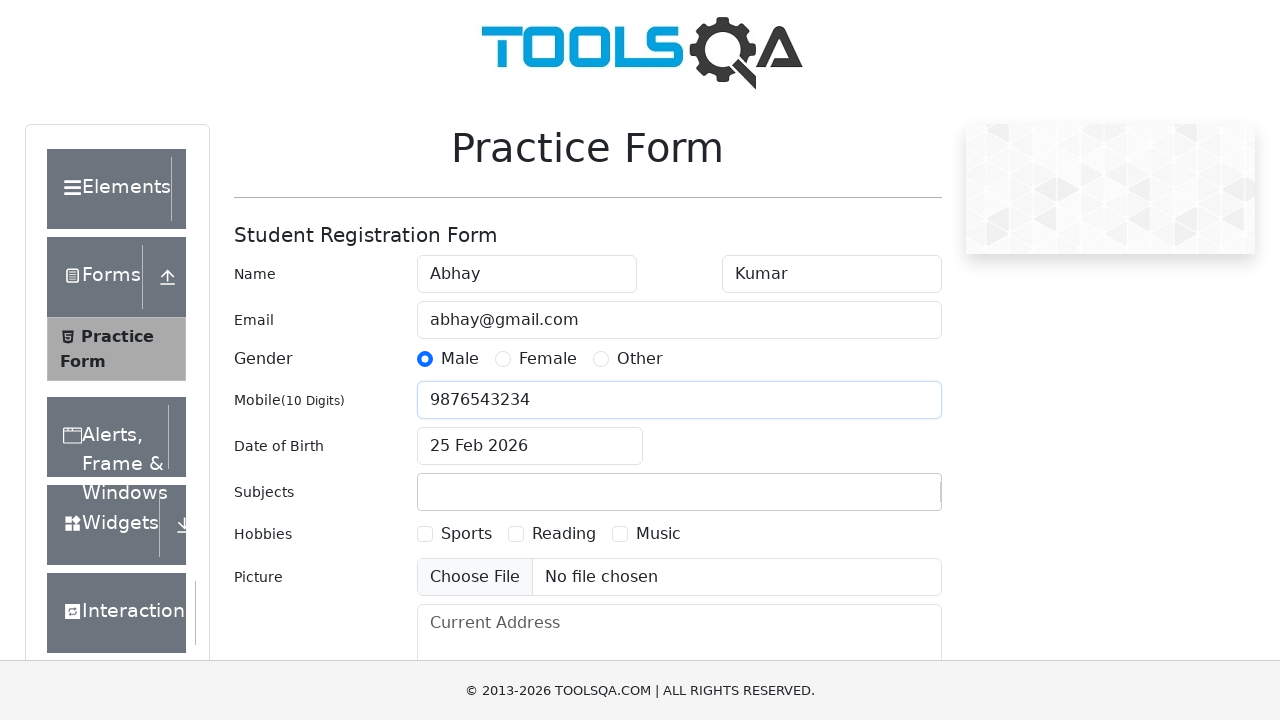

Filled date of birth with '07 Jun 2025' on input#dateOfBirthInput
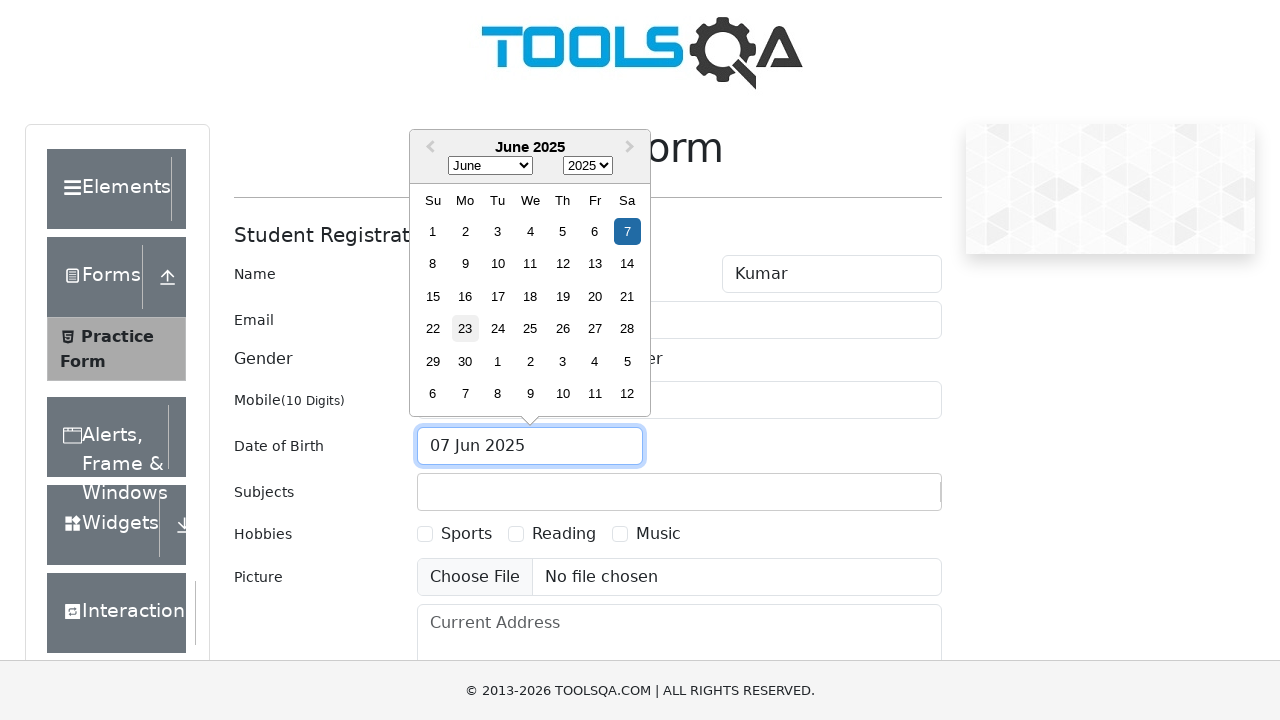

Filled subjects field with 'Mat' on input#subjectsInput
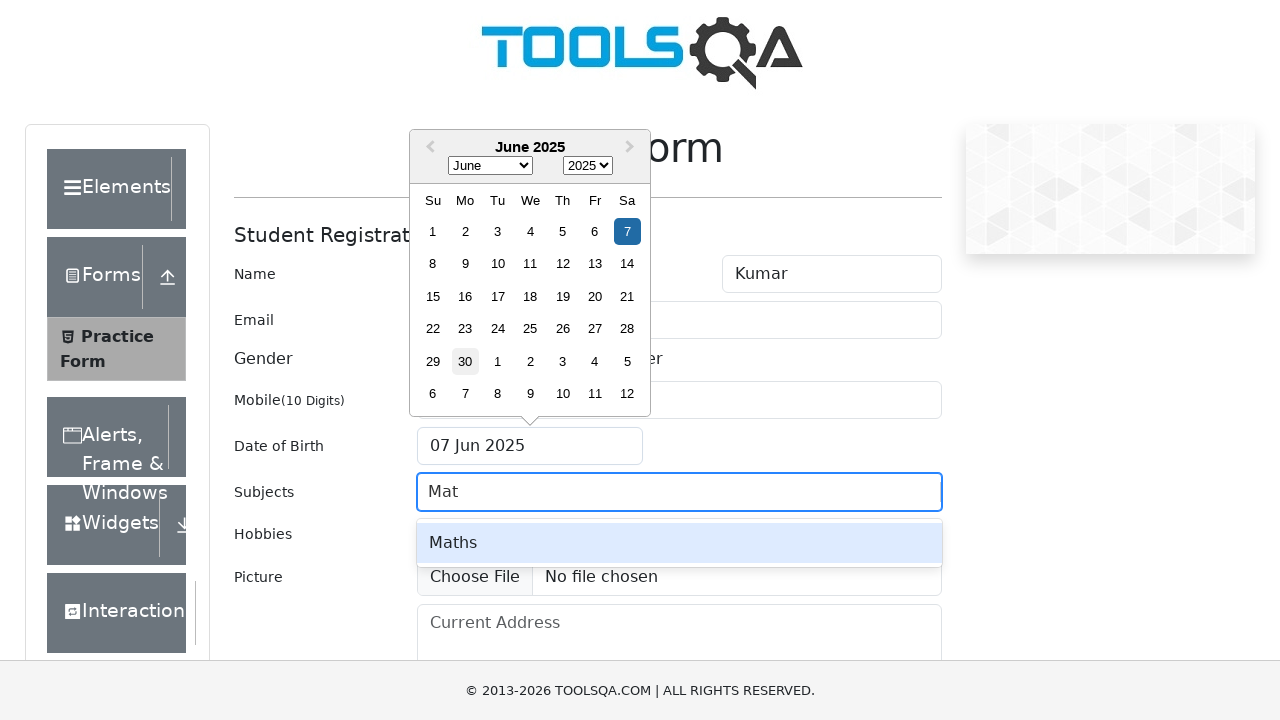

Pressed Enter to confirm subject autocomplete selection on input#subjectsInput
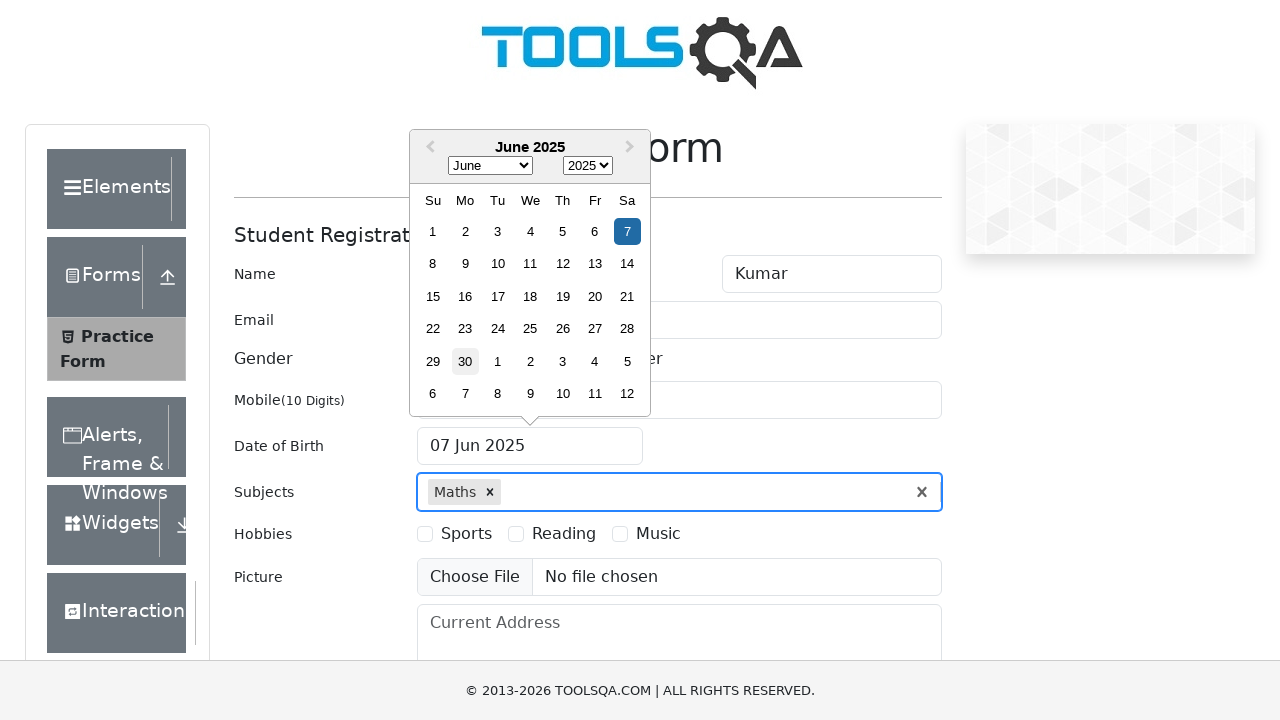

Selected Sports checkbox for hobbies at (466, 534) on label[for='hobbies-checkbox-1']
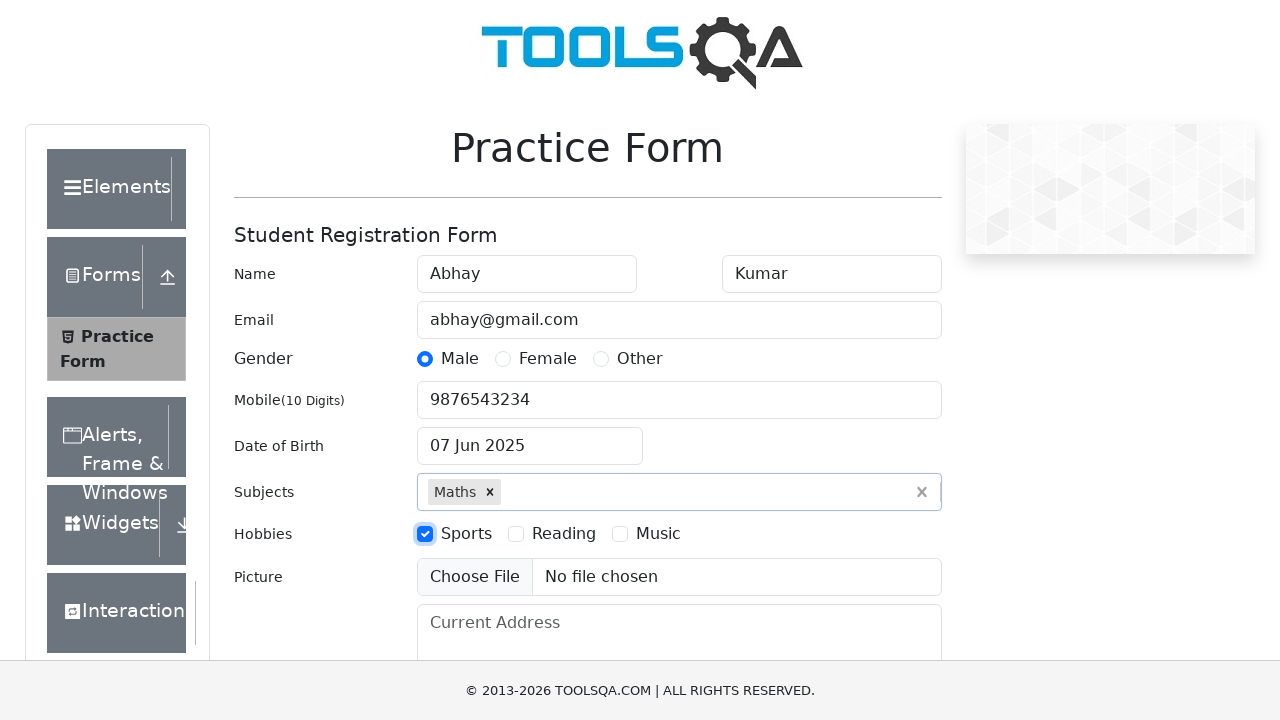

Uploaded file (empty file list)
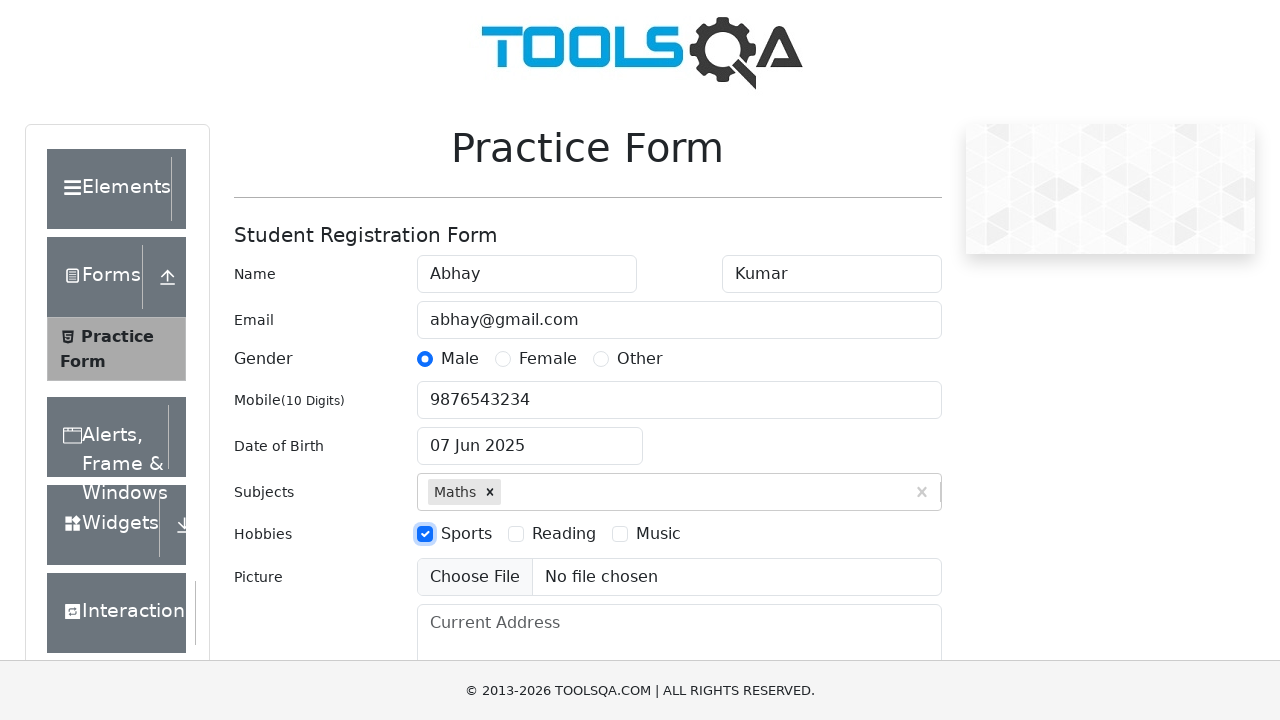

Filled current address field with 'Ranchi' on textarea#currentAddress
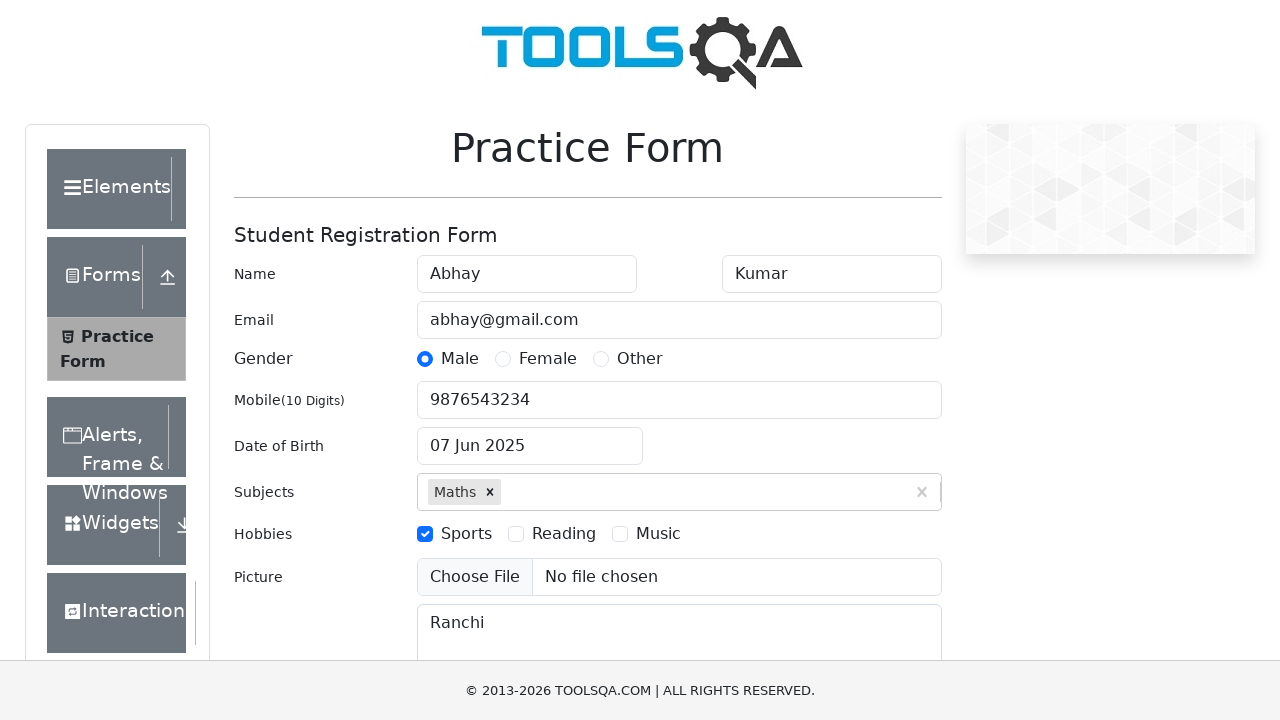

Clicked on state dropdown at (527, 437) on div#state
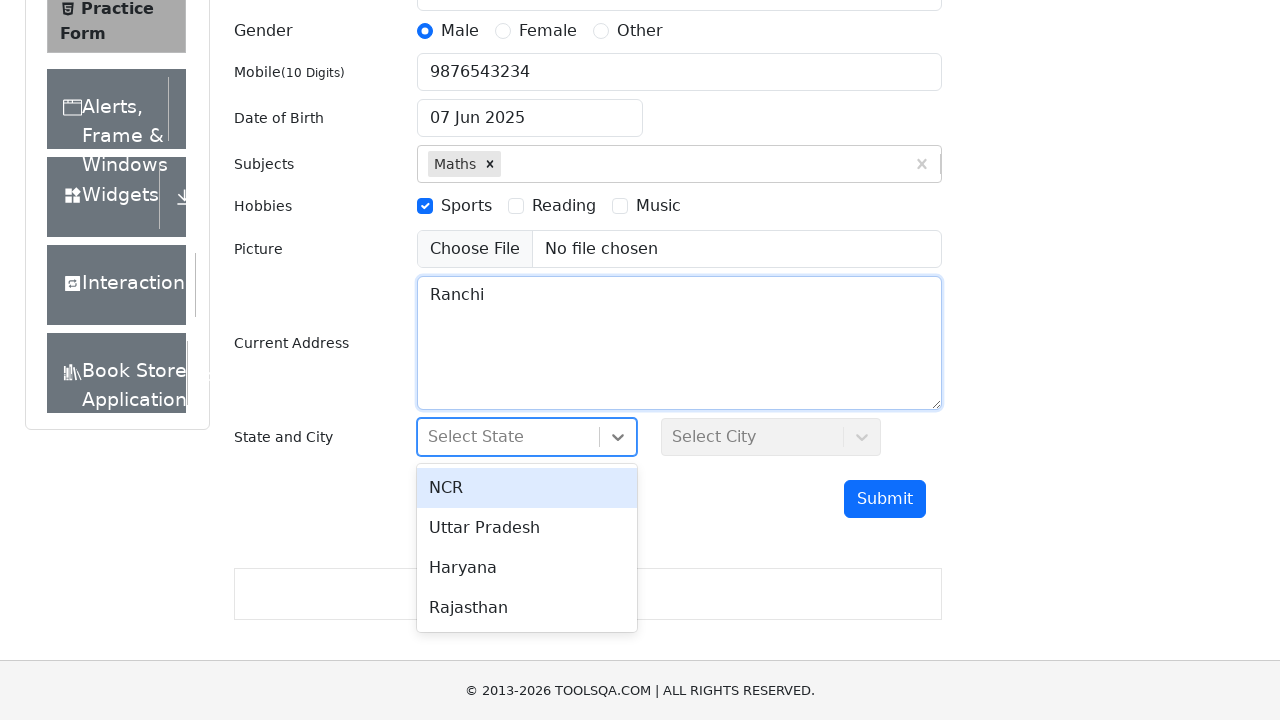

Selected 'NCR' from state dropdown at (527, 488) on div:text('NCR')
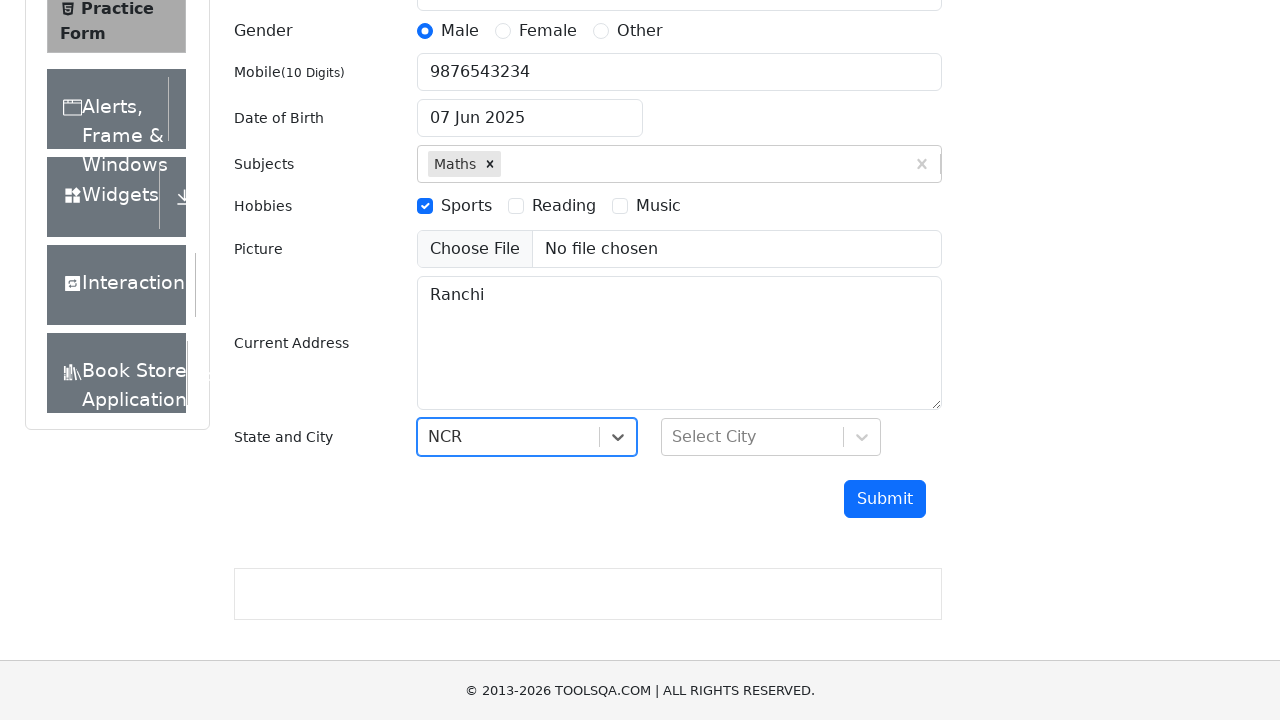

Clicked on city dropdown at (771, 437) on div#city
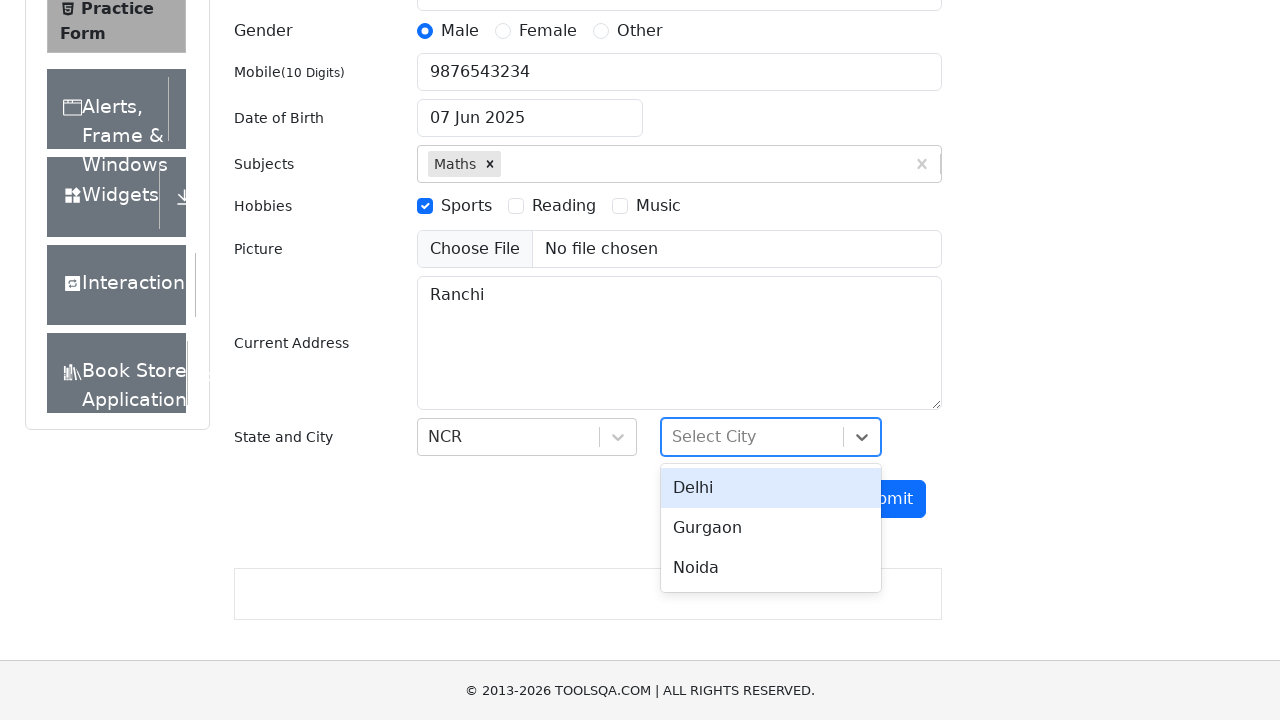

Selected 'Delhi' from city dropdown at (771, 488) on div:text('Delhi')
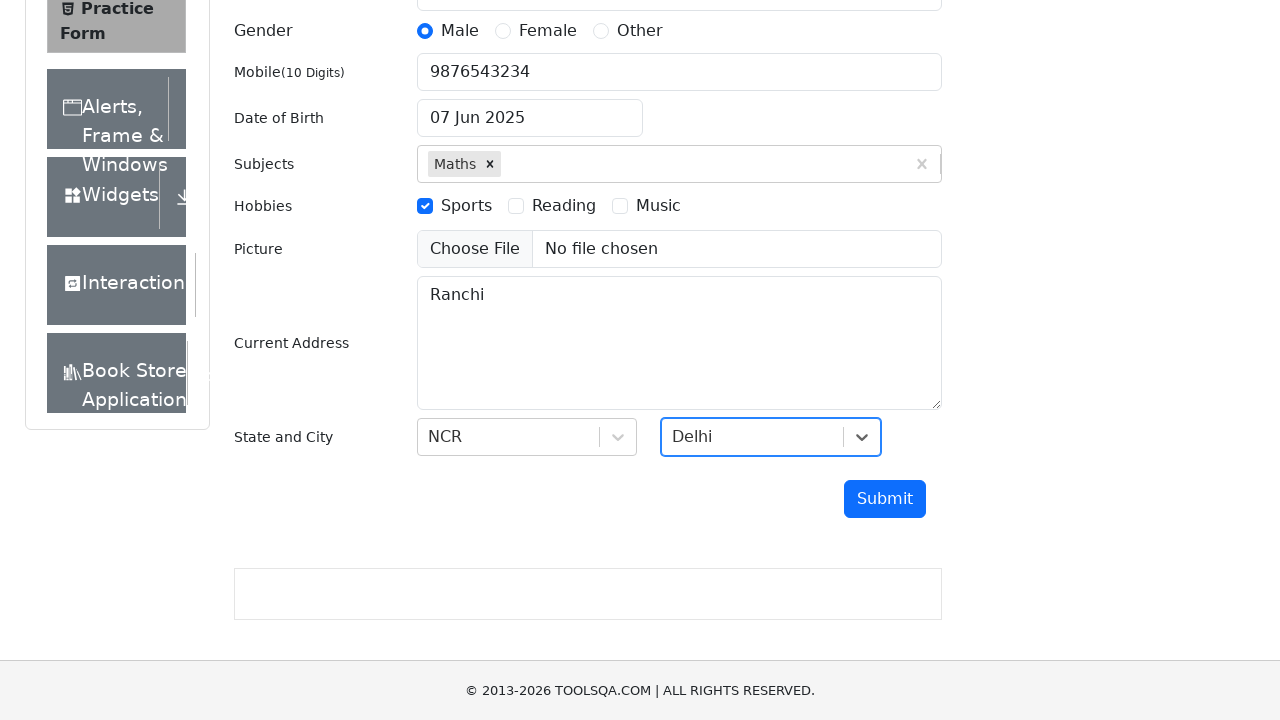

Clicked submit button to submit the form at (885, 499) on button#submit
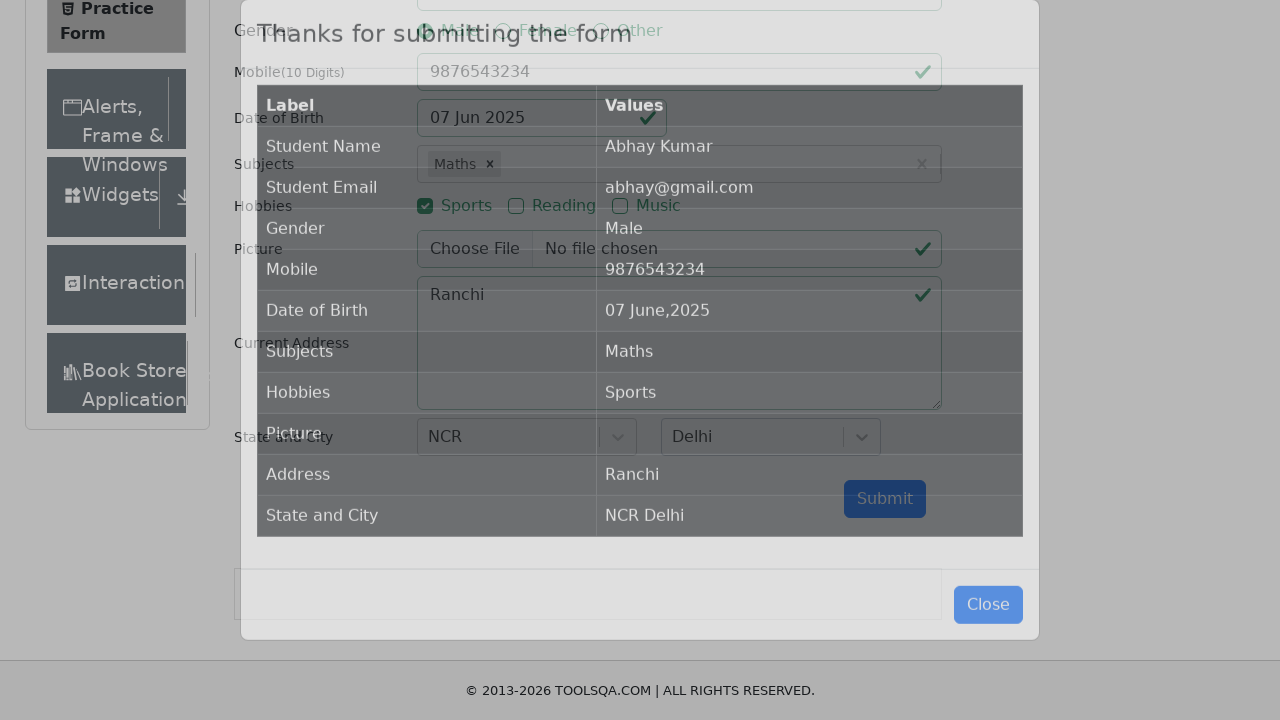

Clicked button to close the success modal at (988, 634) on button#closeLargeModal
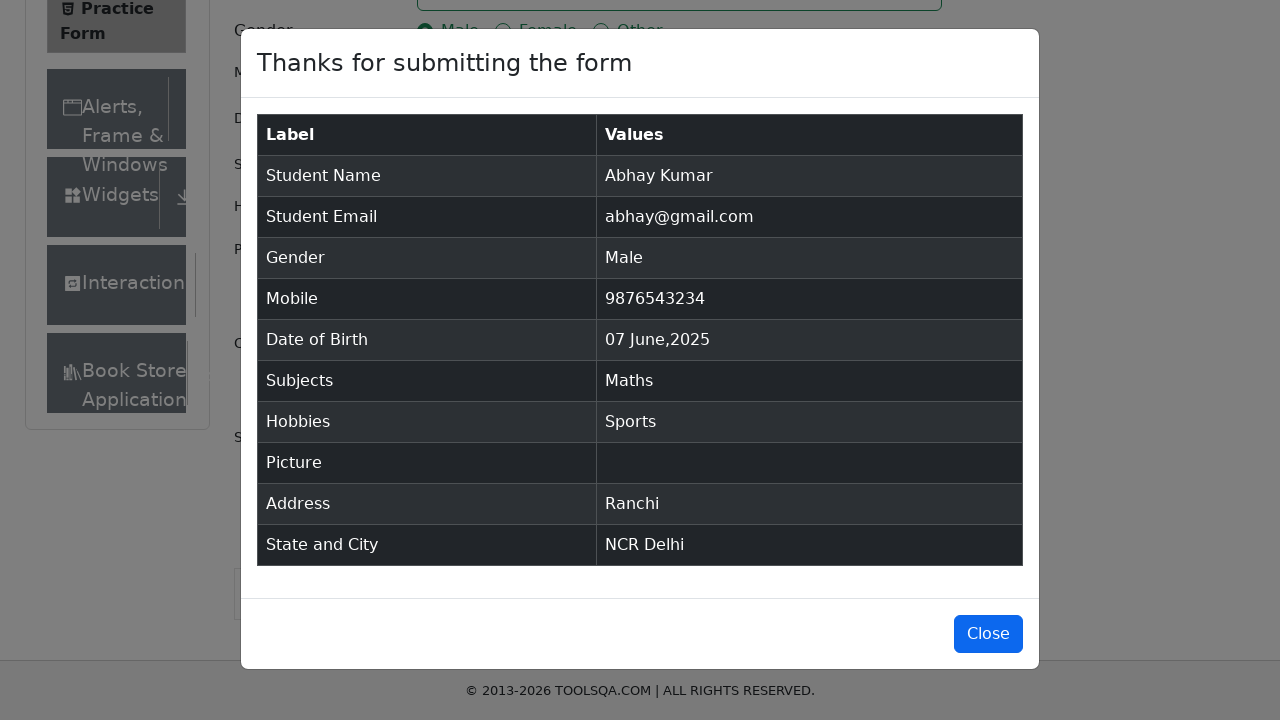

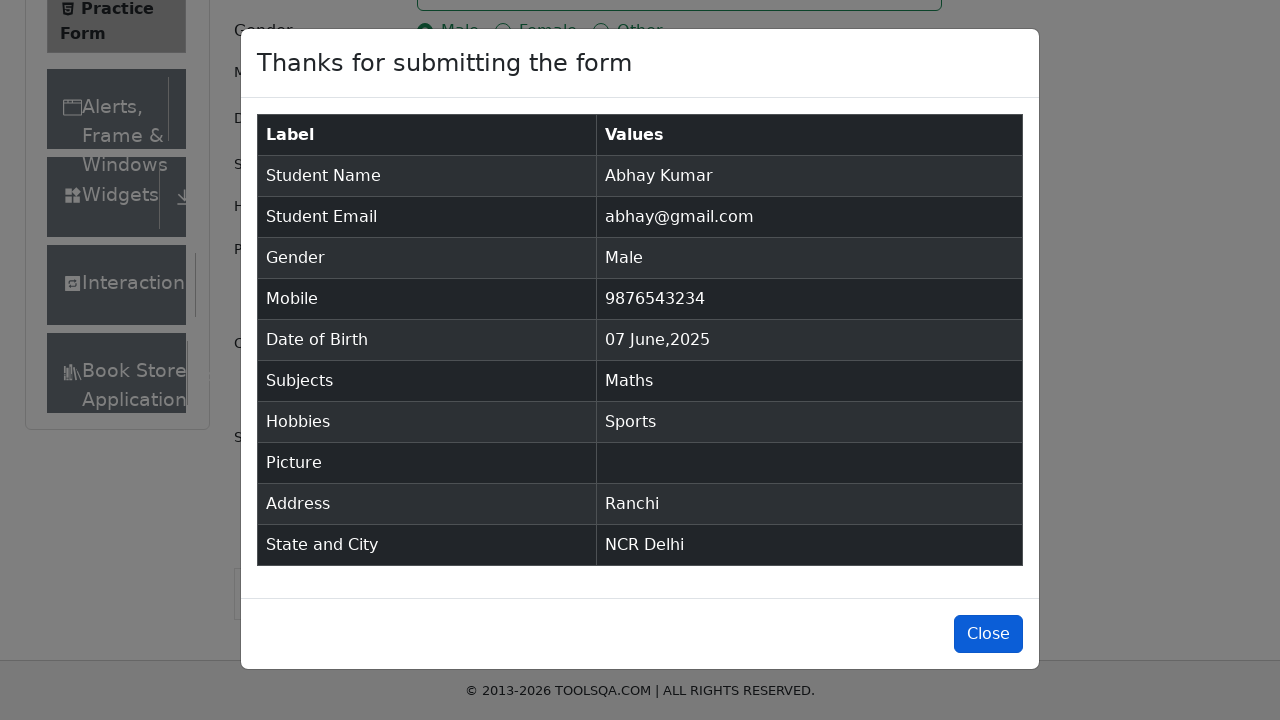